Tests handling multiple browser windows by clicking a link that opens a new window, switching to it, reading content, closing it, and switching back to the parent window

Starting URL: https://the-internet.herokuapp.com/windows

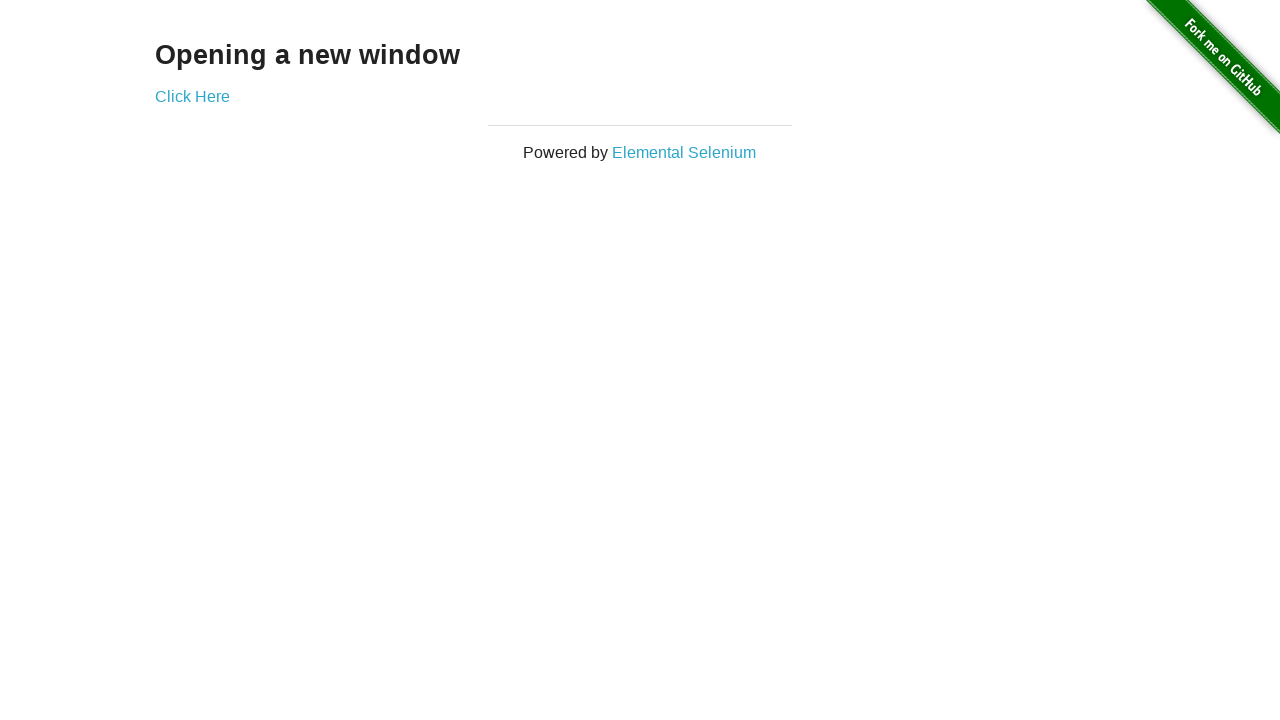

Clicked 'Click Here' link to open new window at (192, 96) on text=Click Here
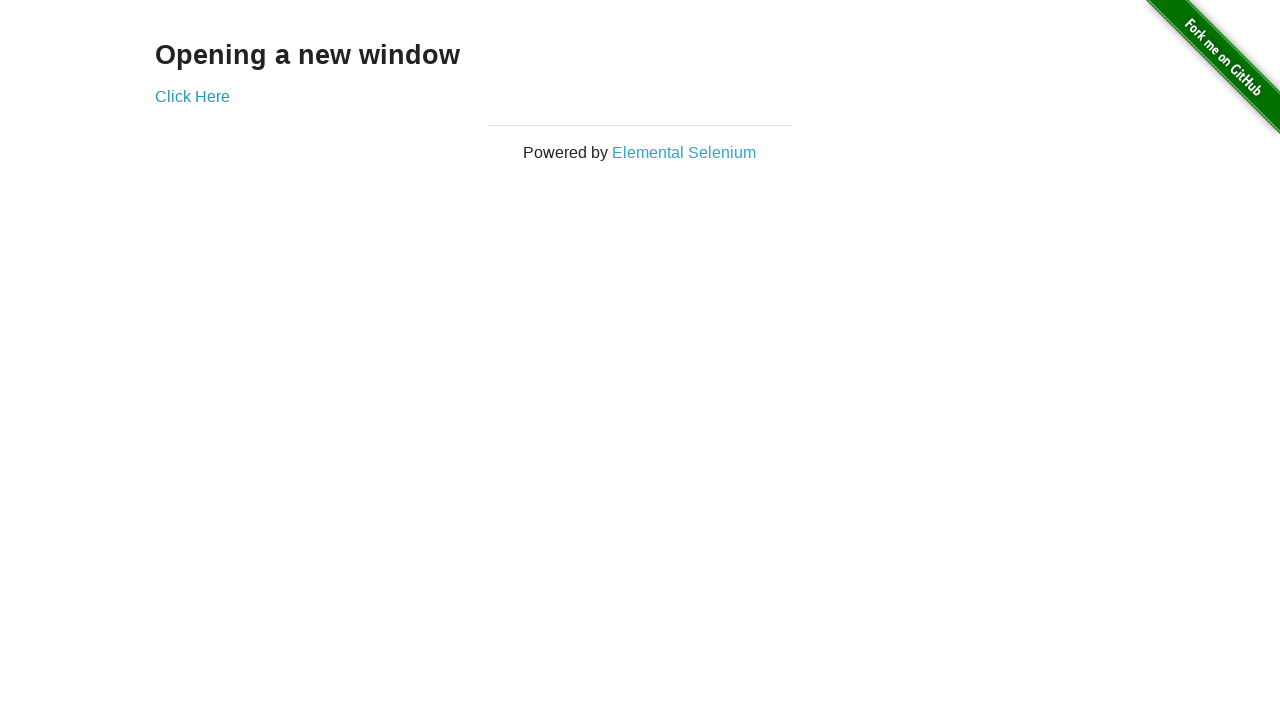

Captured new browser window
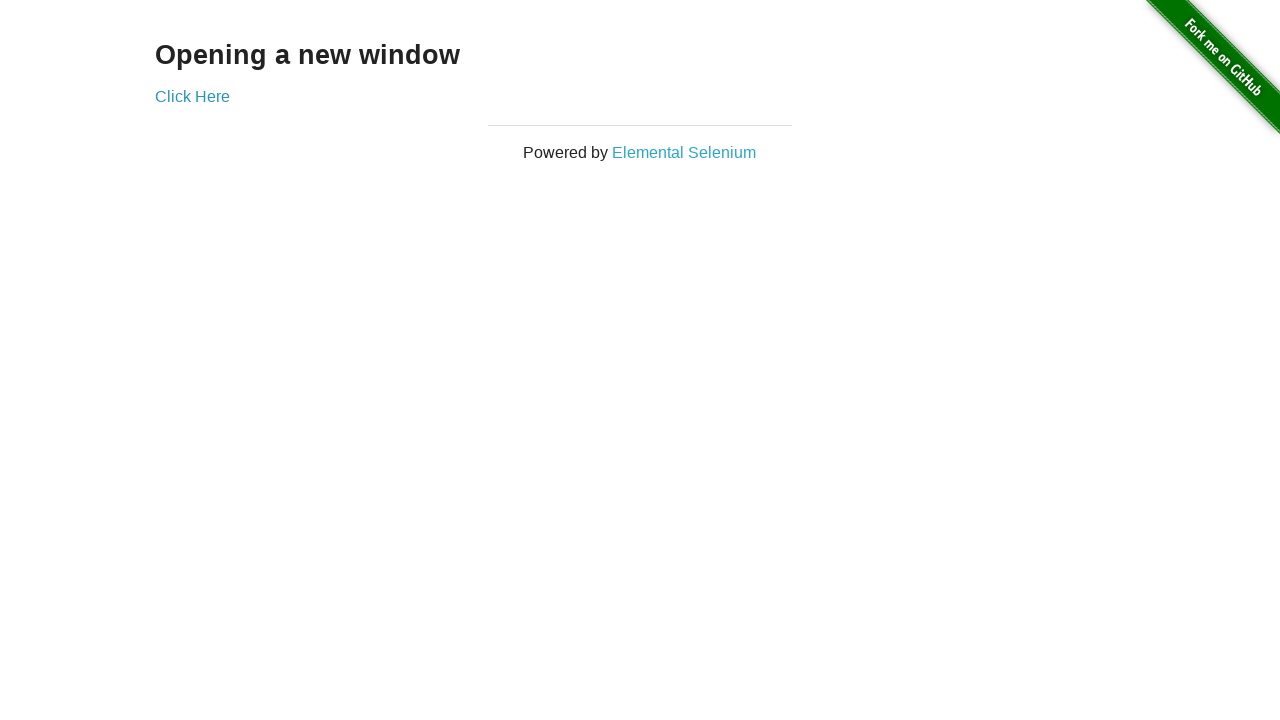

Waited for h3 element to load in new window
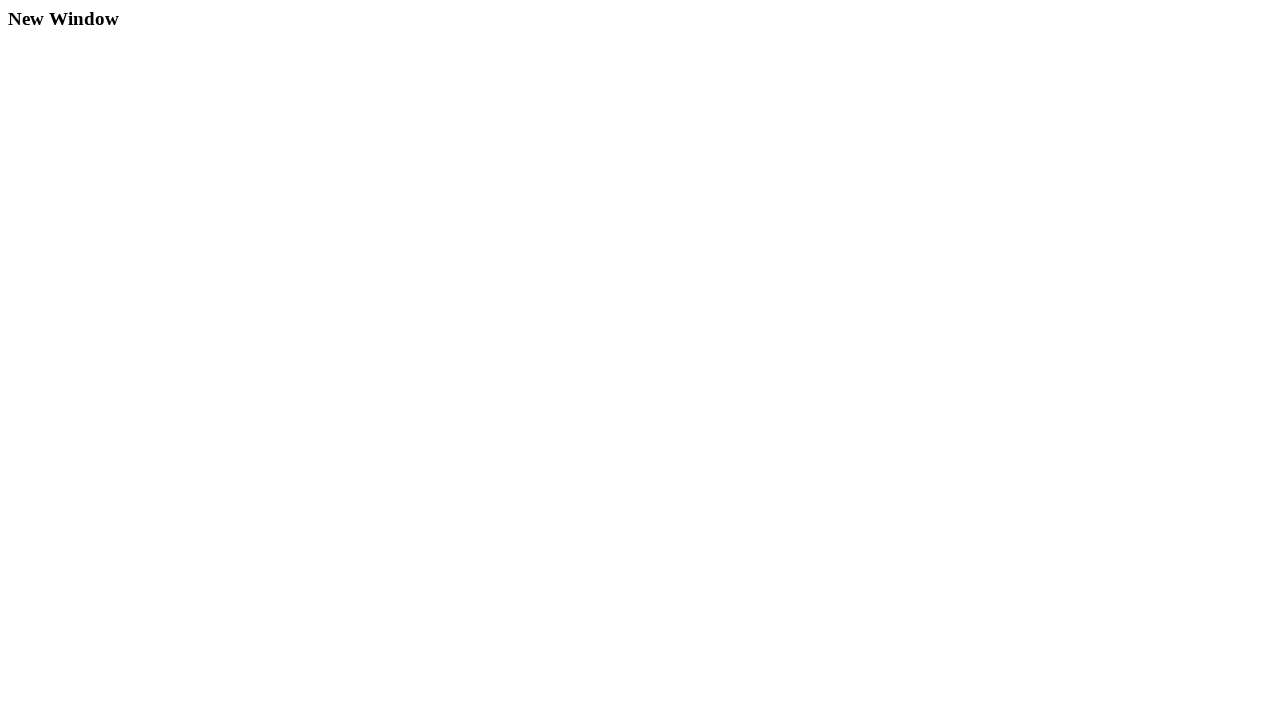

Read h3 text content from new window
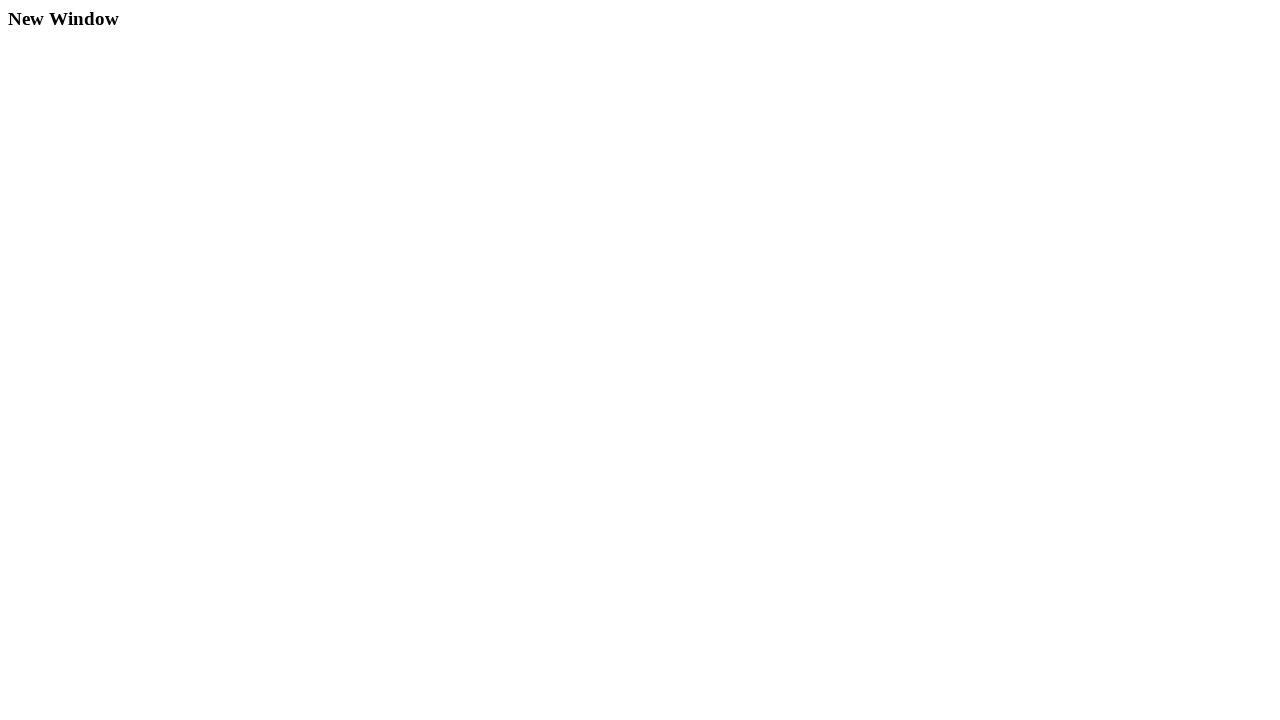

Closed the new browser window
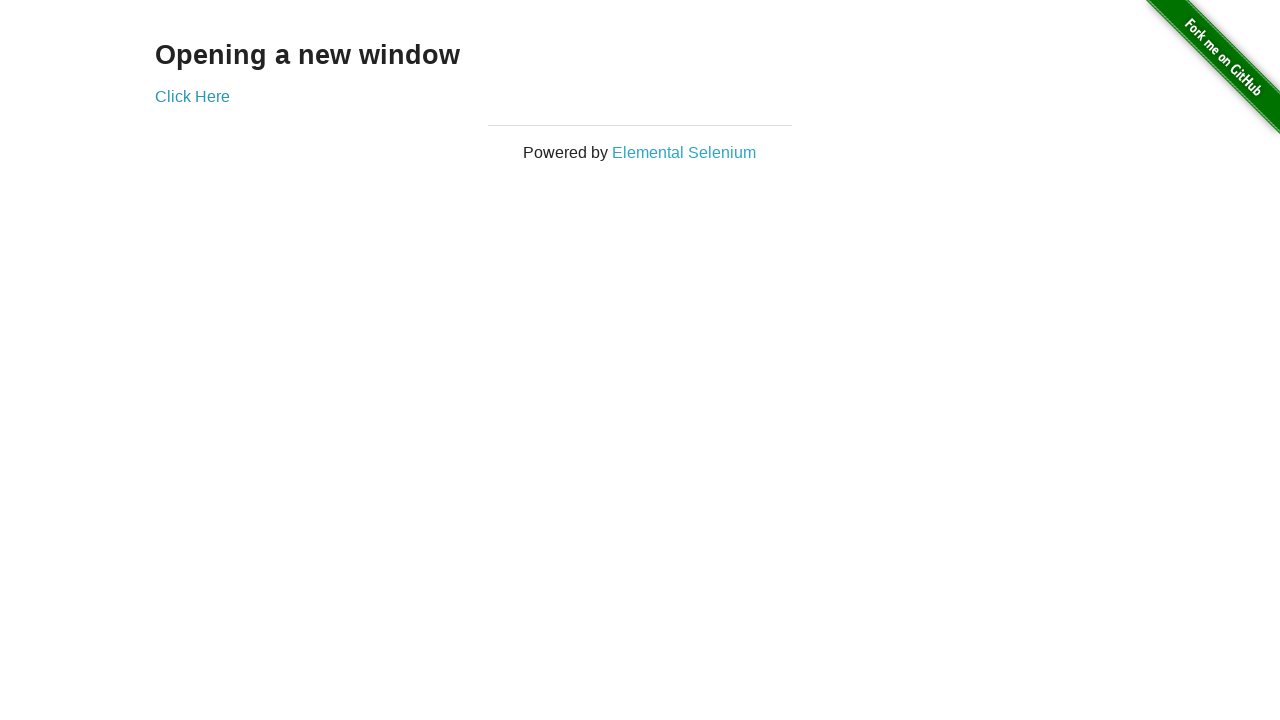

Read h3 text content from parent window after closing new window
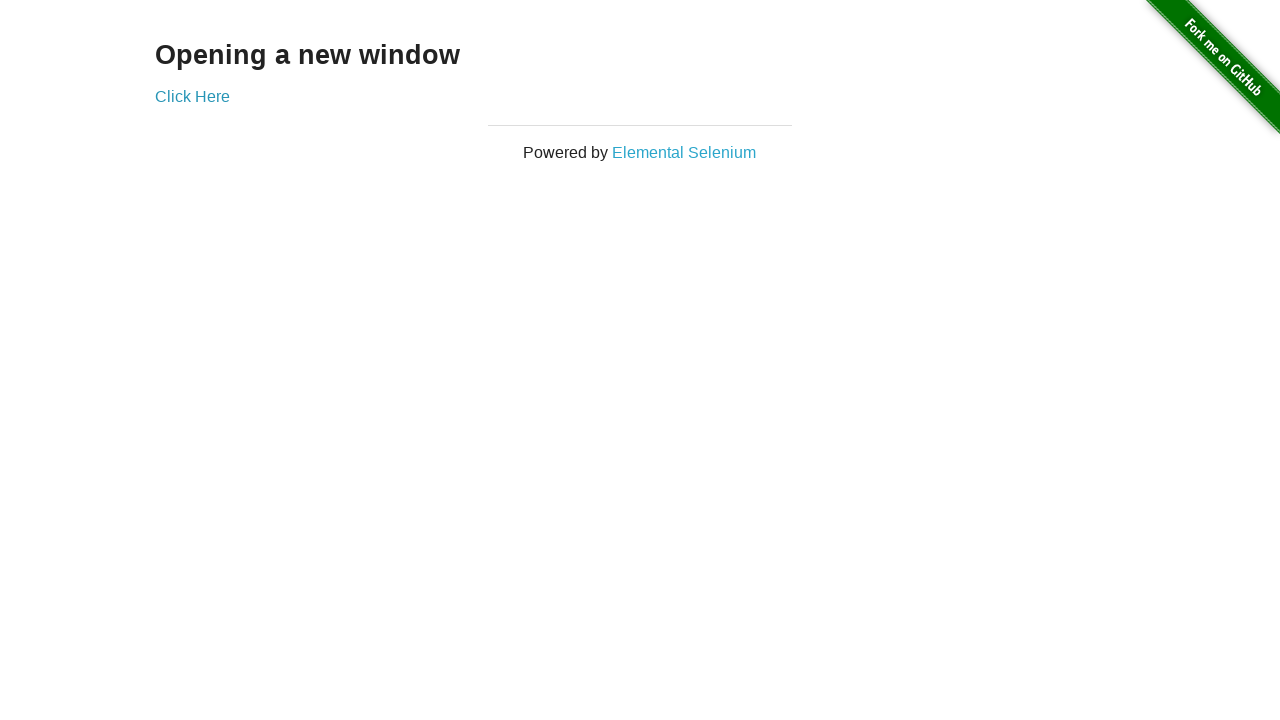

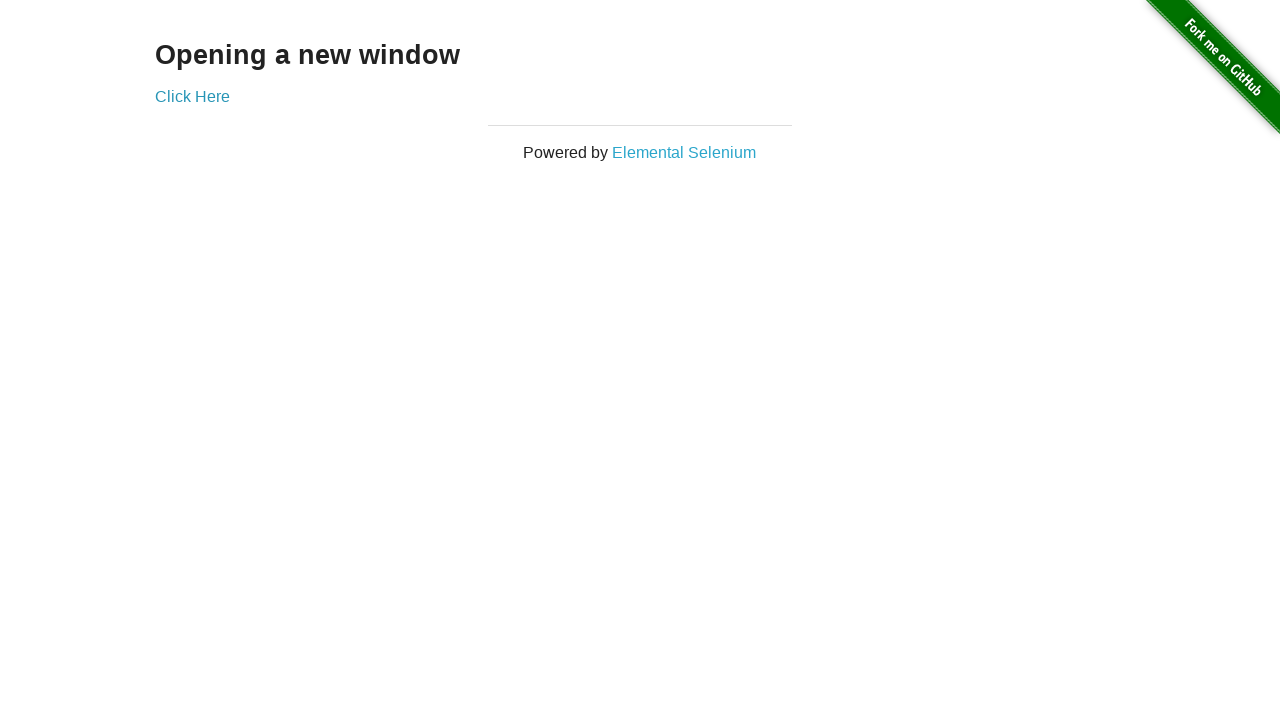